Tests checkbox interactions by selecting an unchecked checkbox and deselecting a checked checkbox

Starting URL: https://the-internet.herokuapp.com/checkboxes

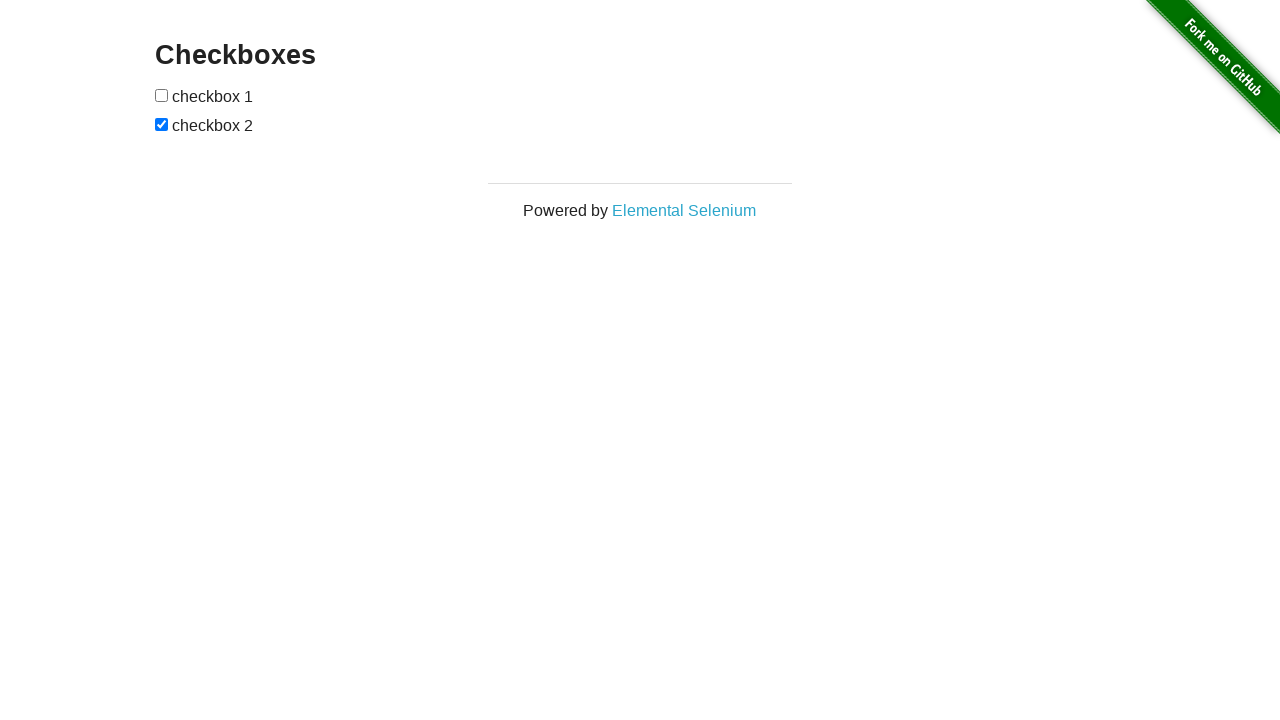

Located first checkbox element
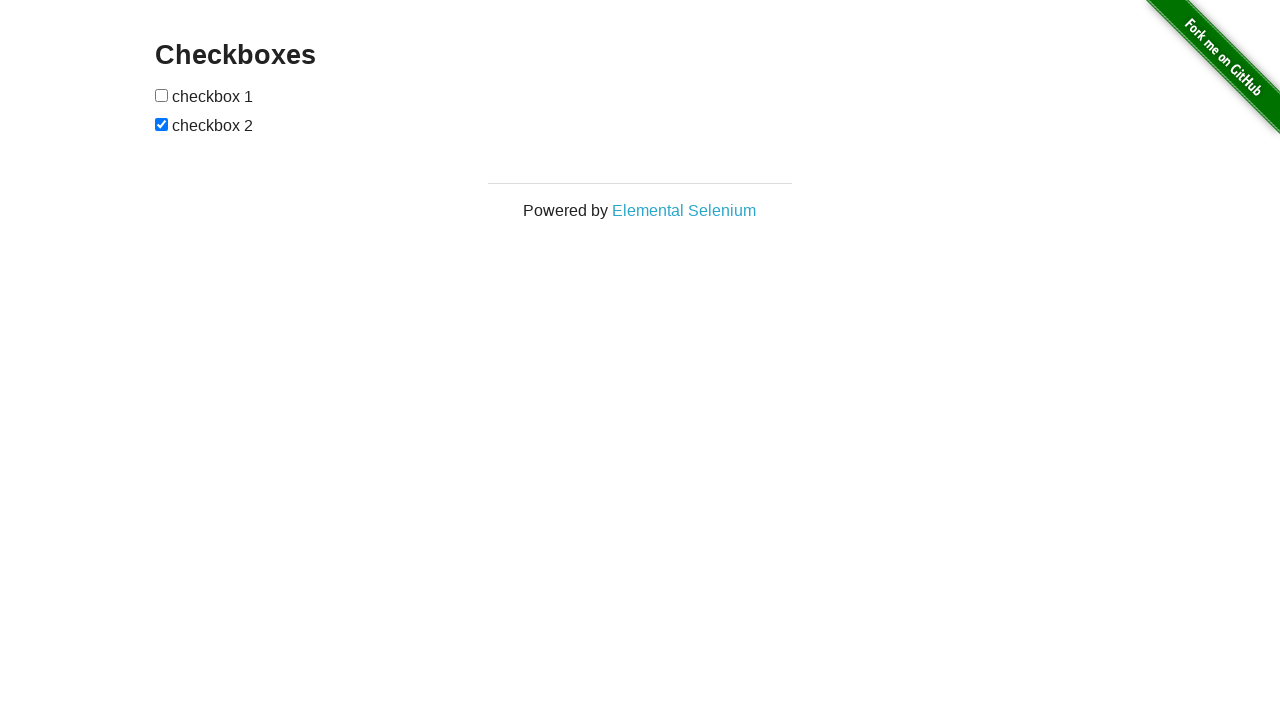

Verified first checkbox is unchecked
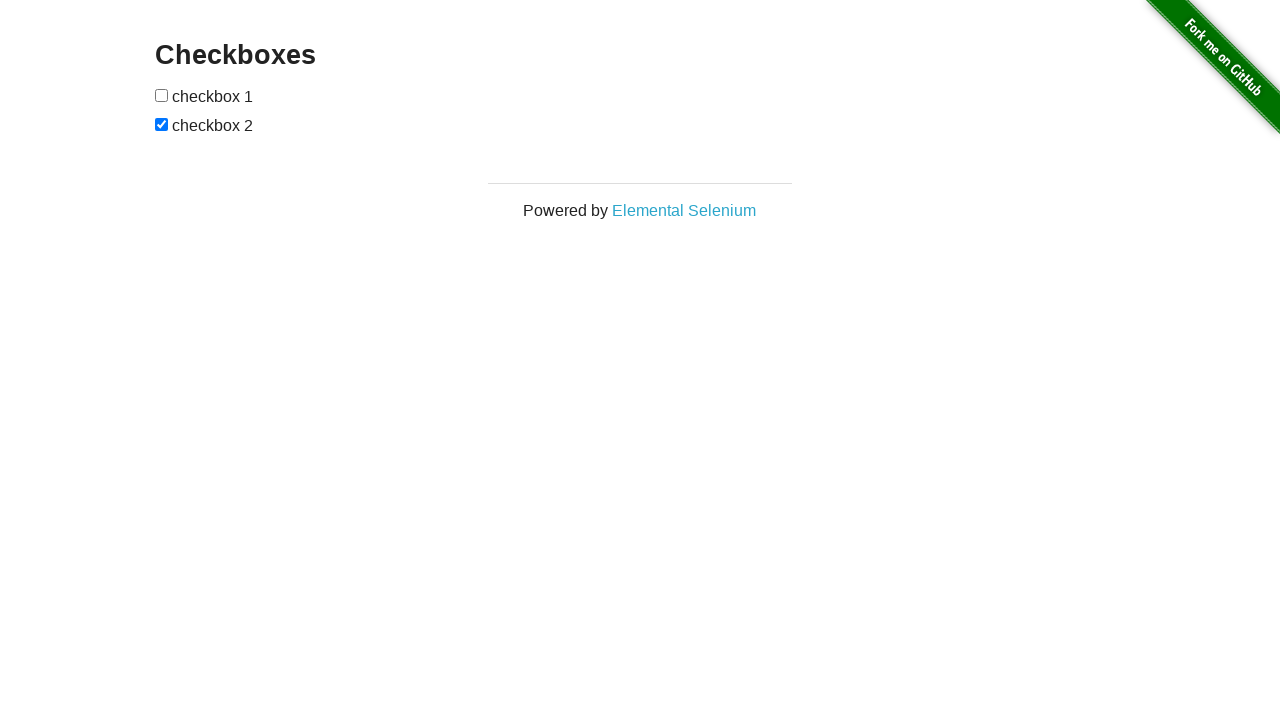

Clicked first checkbox to select it at (162, 95) on xpath=//form[@id='checkboxes']/input[1]
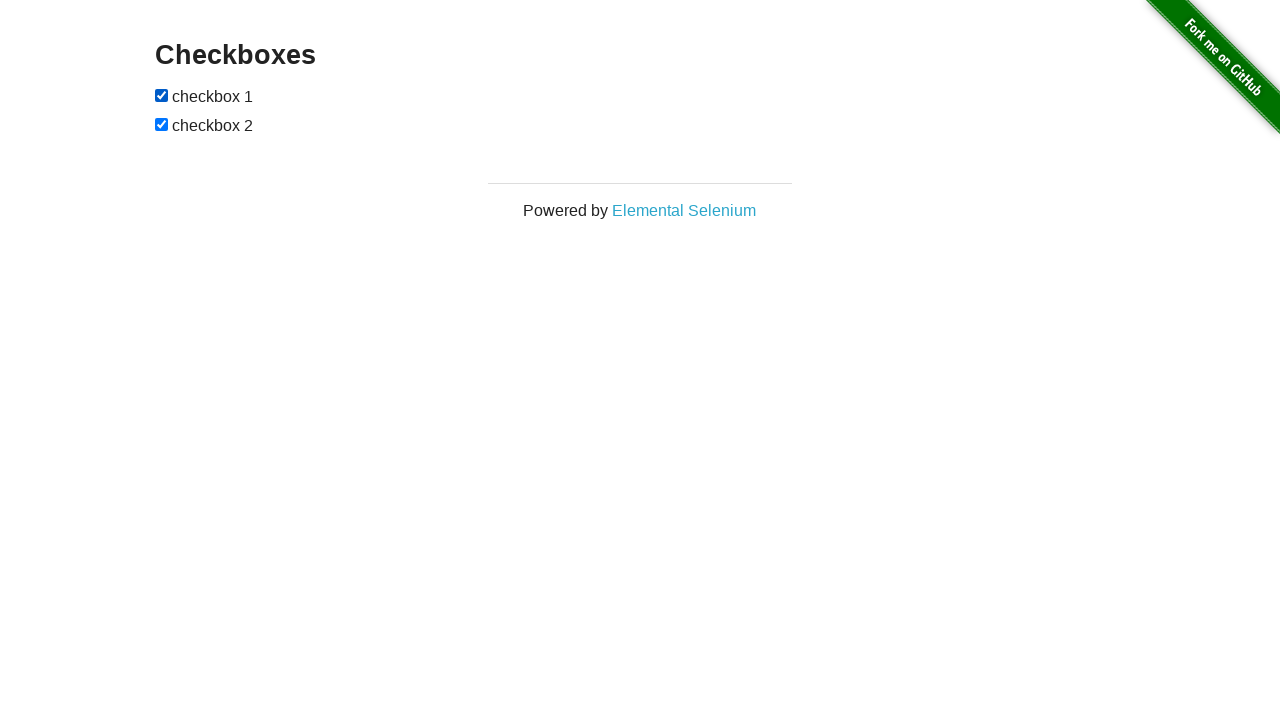

Located second checkbox element
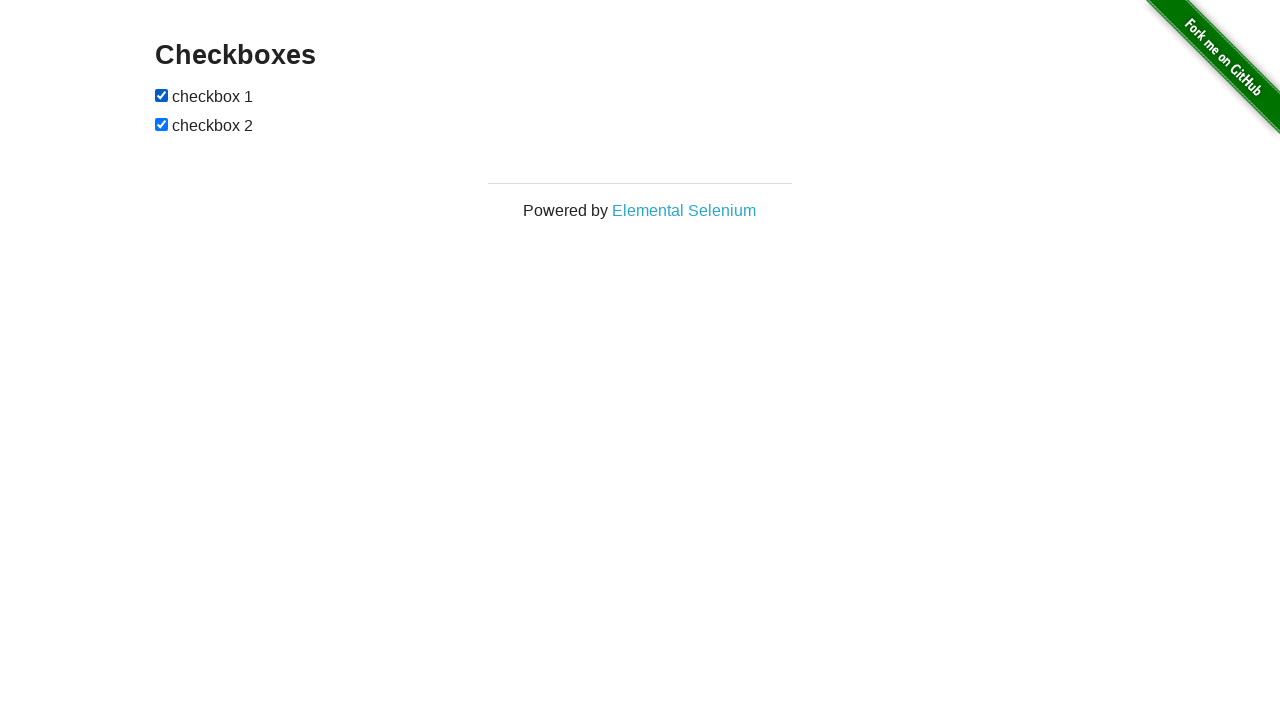

Verified second checkbox is checked
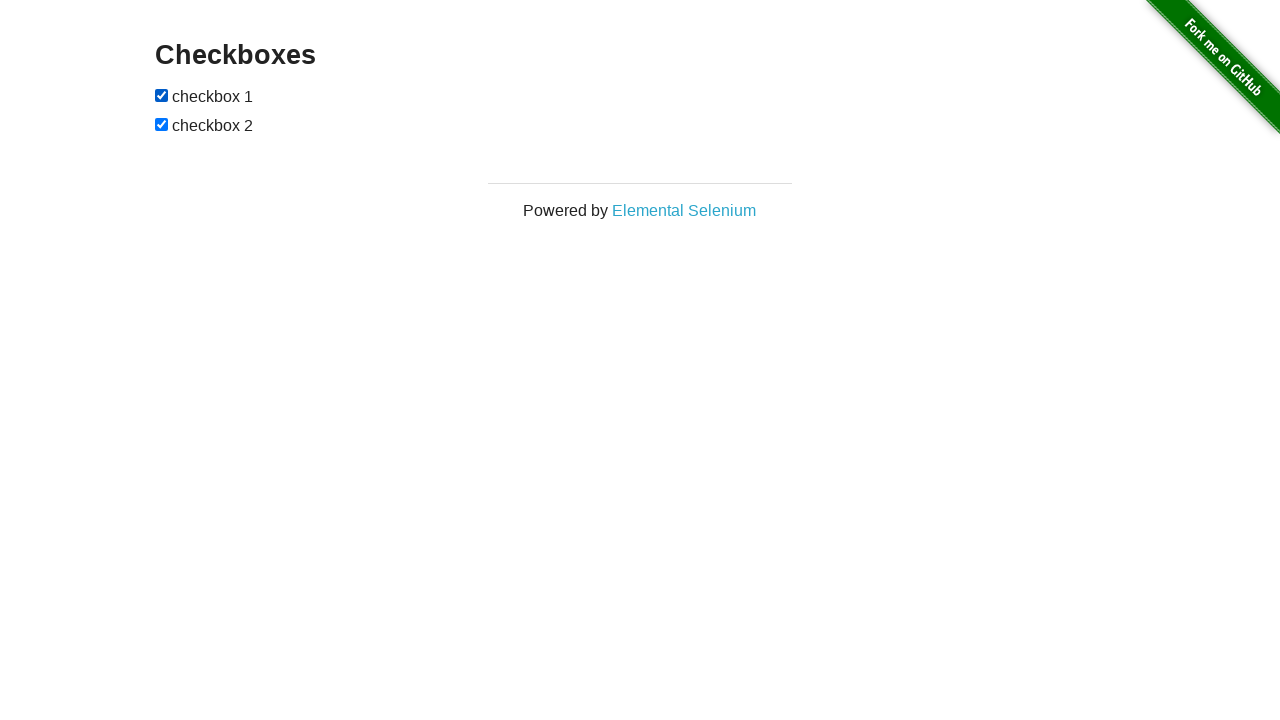

Clicked second checkbox to deselect it at (162, 124) on xpath=//form[@id='checkboxes']/input[2]
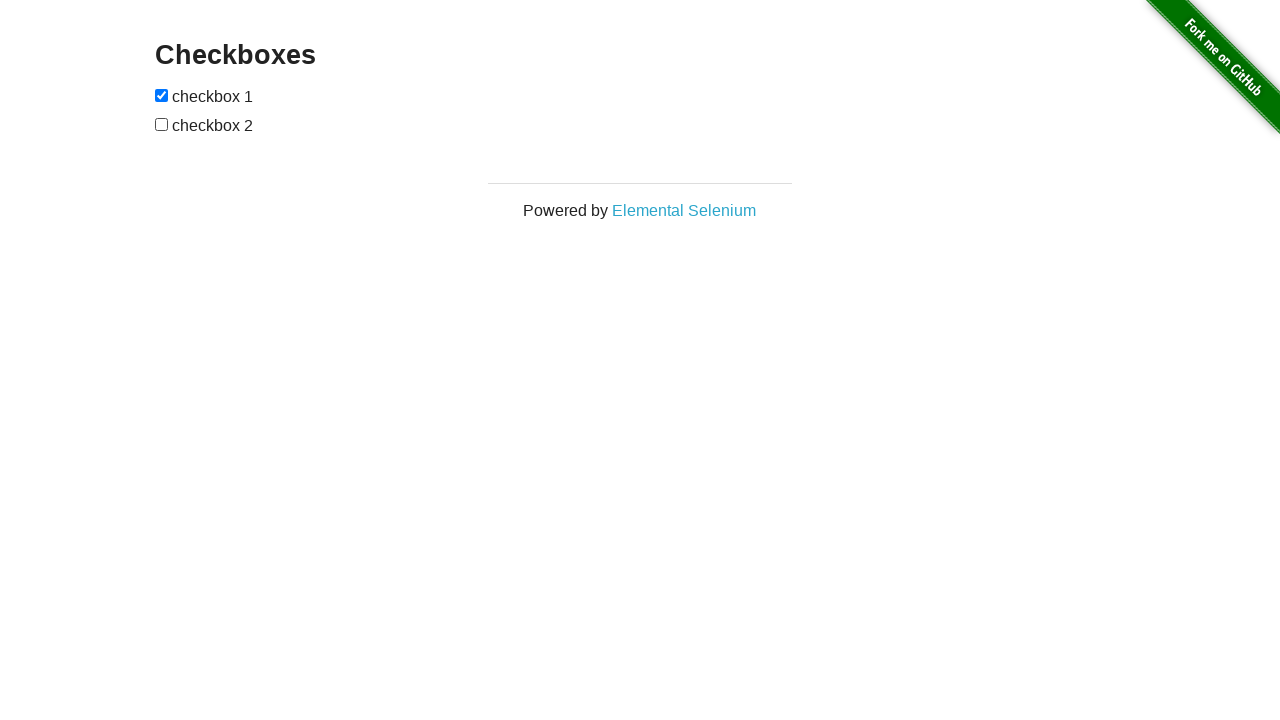

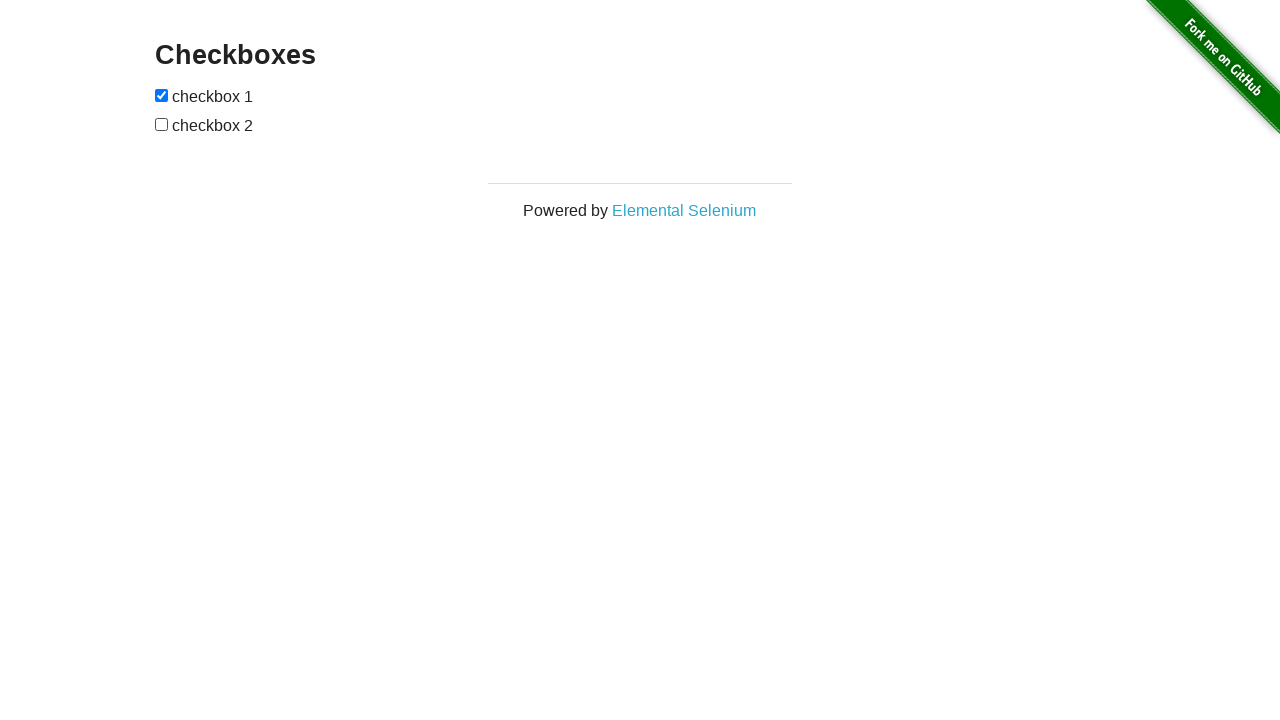